Tests dynamic checkbox removal and addition by clicking Remove button, verifying the checkbox disappears, then clicking Add button to verify it reappears

Starting URL: https://the-internet.herokuapp.com/dynamic_controls

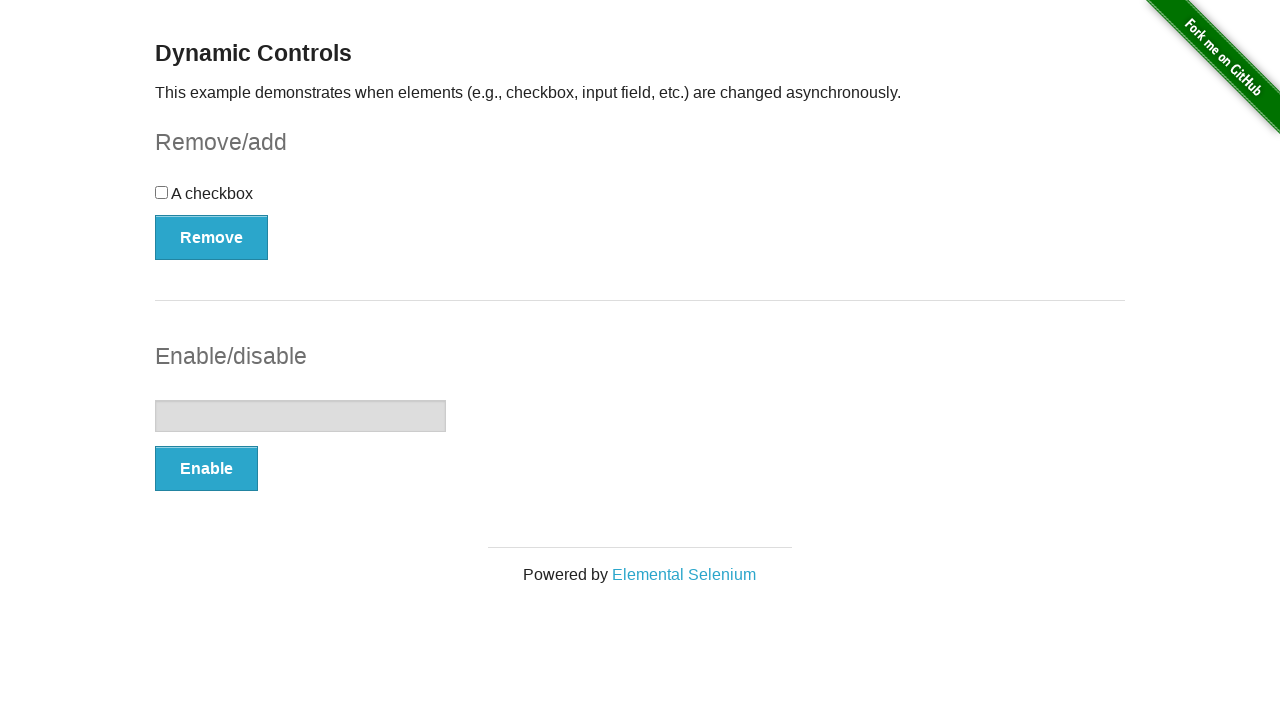

Navigated to dynamic controls page
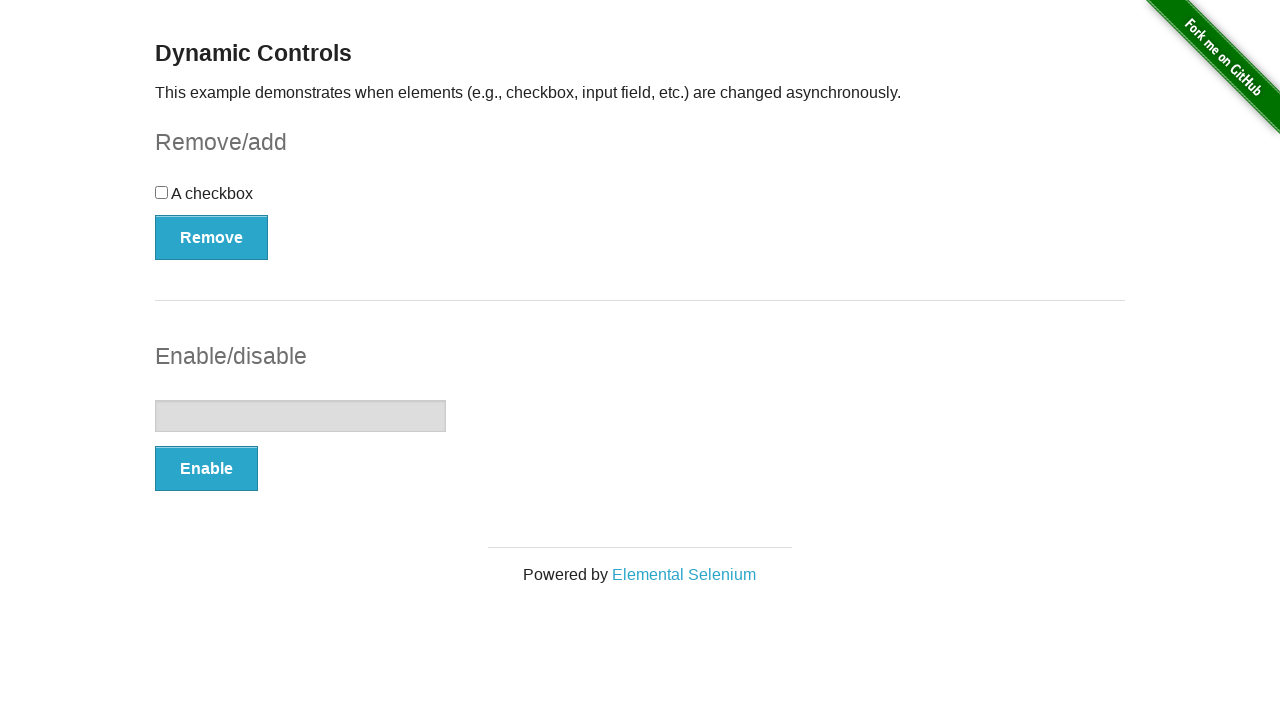

Clicked checkbox to check it at (162, 192) on input[type='checkbox']
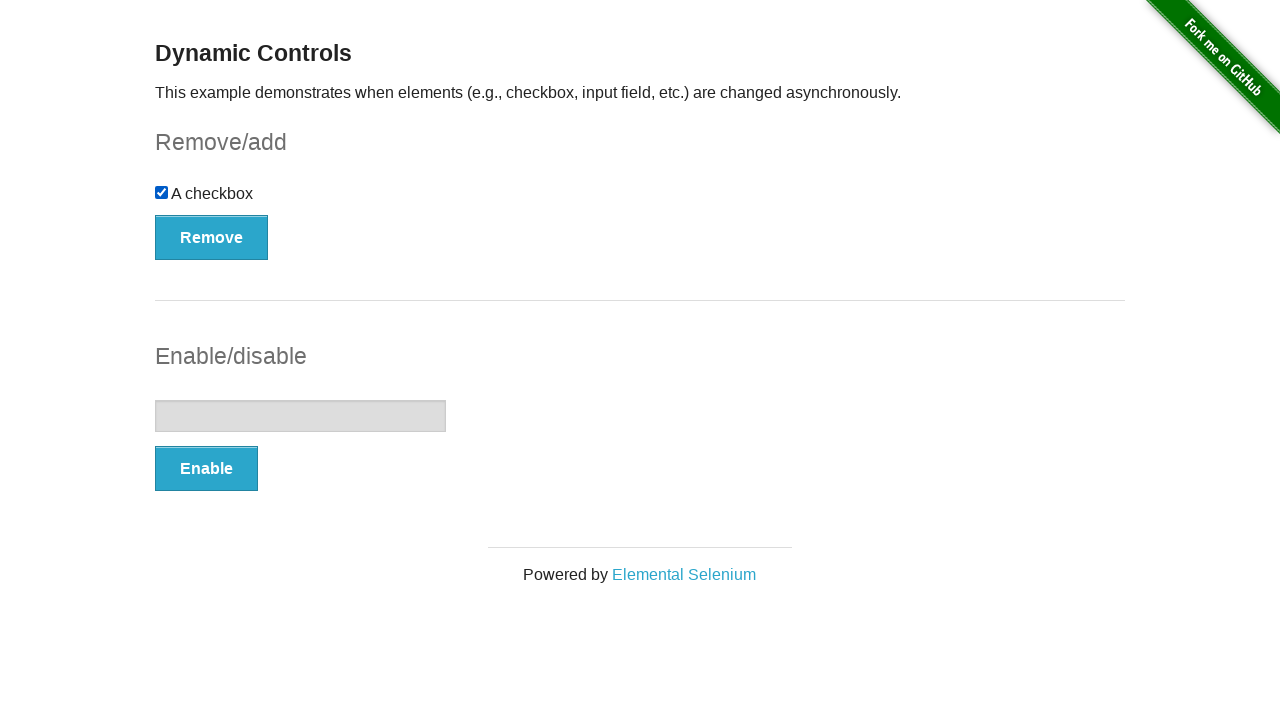

Clicked Remove button at (212, 237) on button:has-text('Remove')
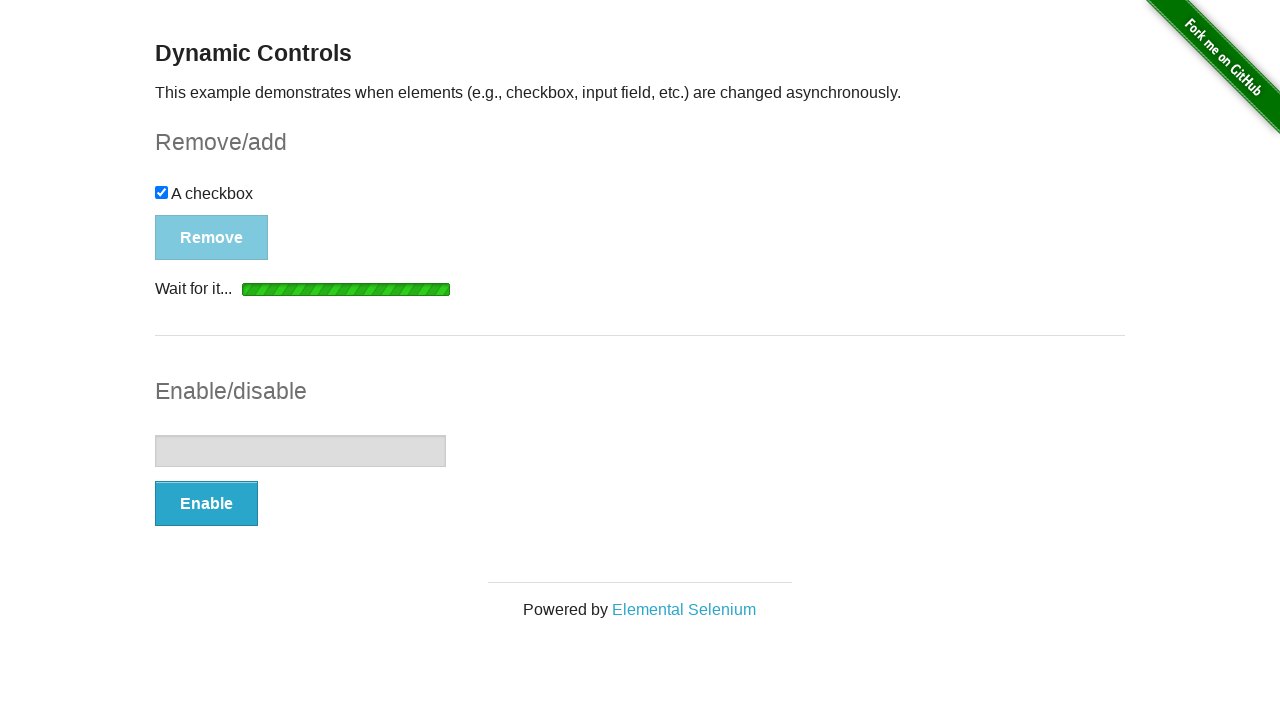

Add button appeared, confirming checkbox removal initiated
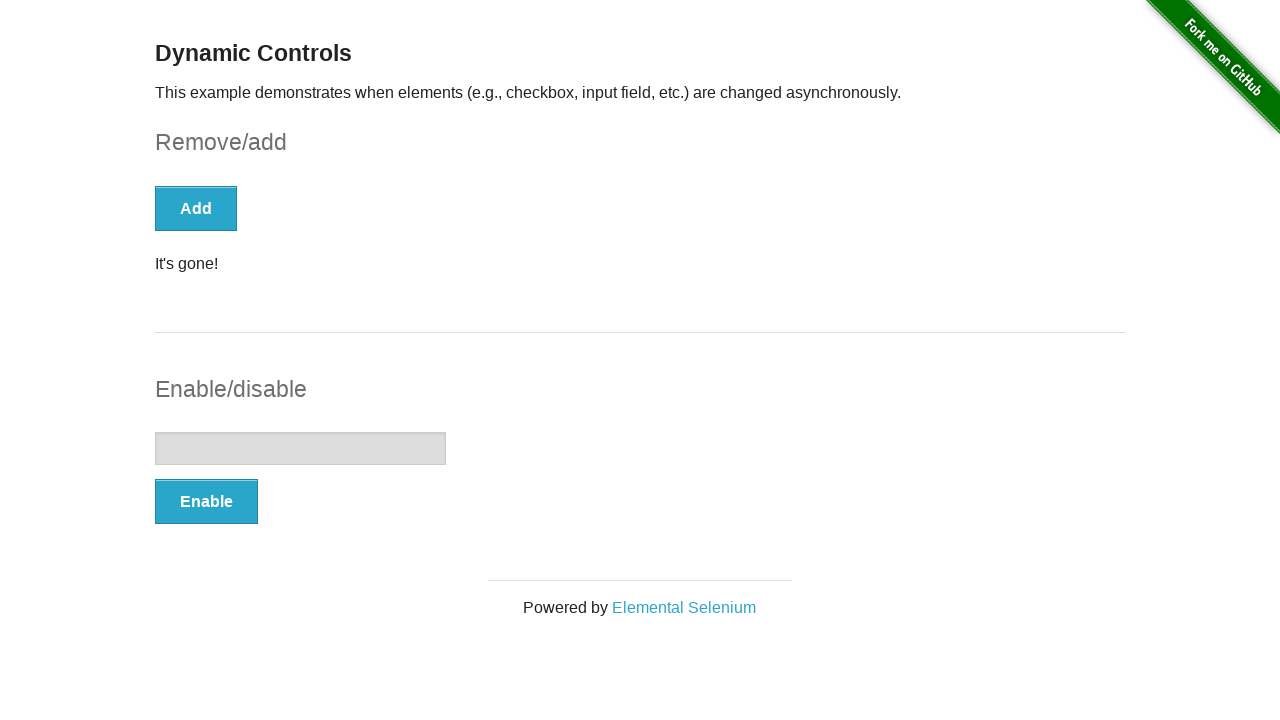

Verified 'gone!' message displayed, checkbox successfully removed
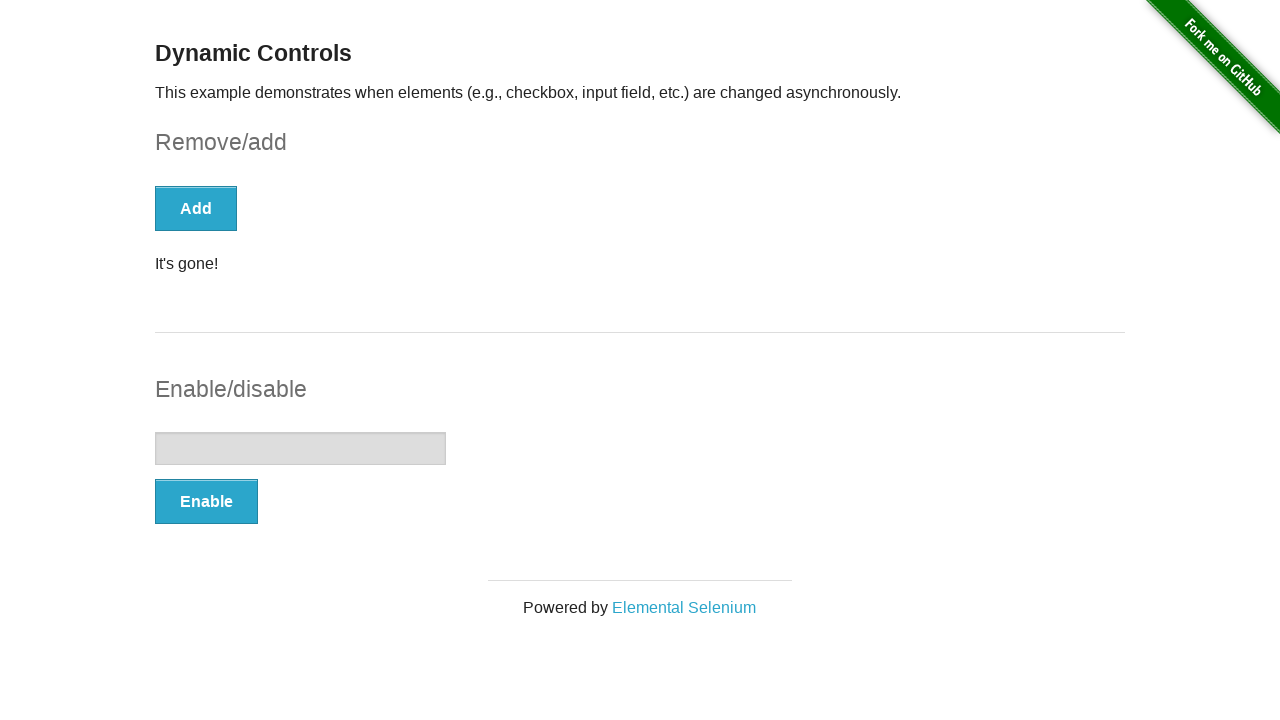

Clicked Add button to restore checkbox at (196, 208) on button:has-text('Add')
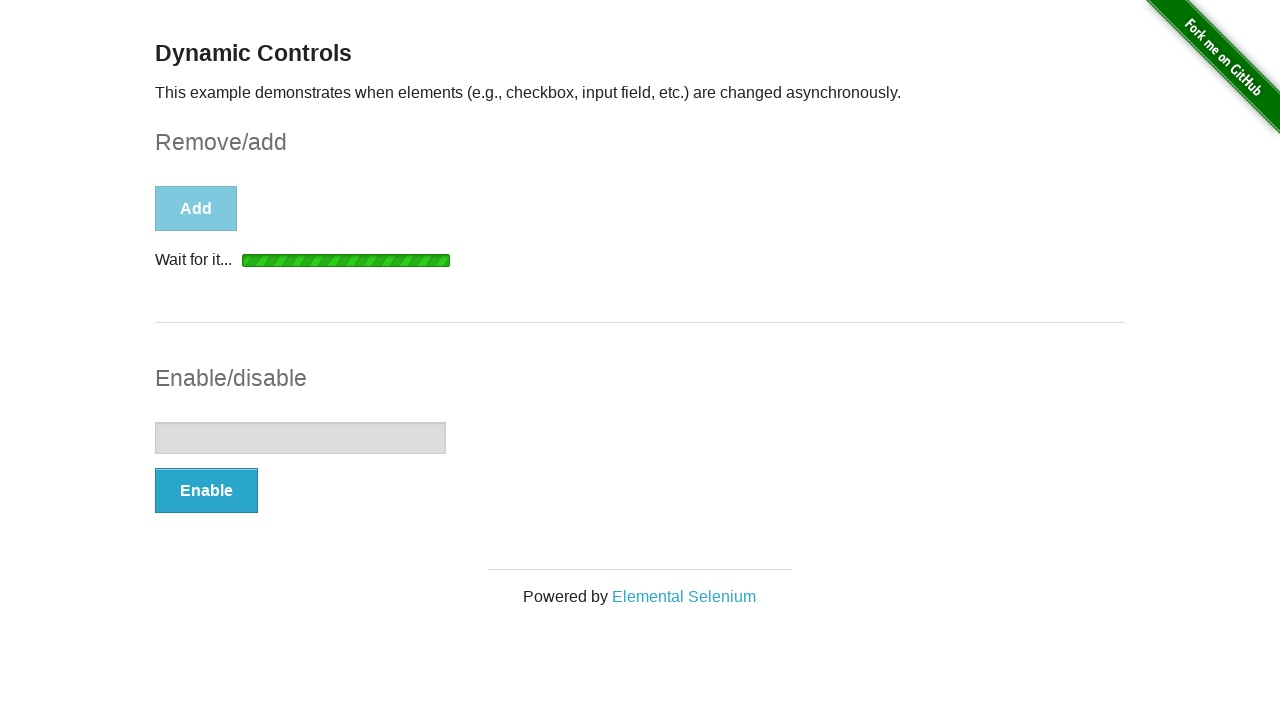

Verified 'back!' message displayed
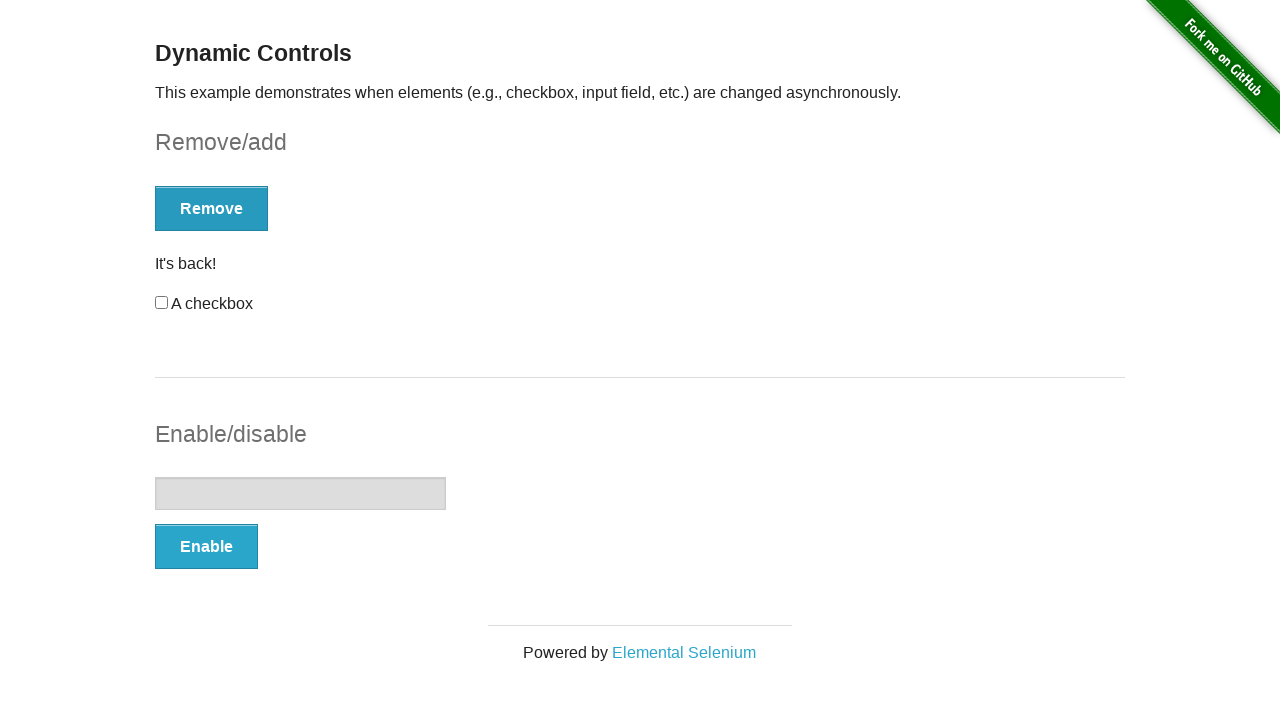

Verified checkbox successfully reappeared
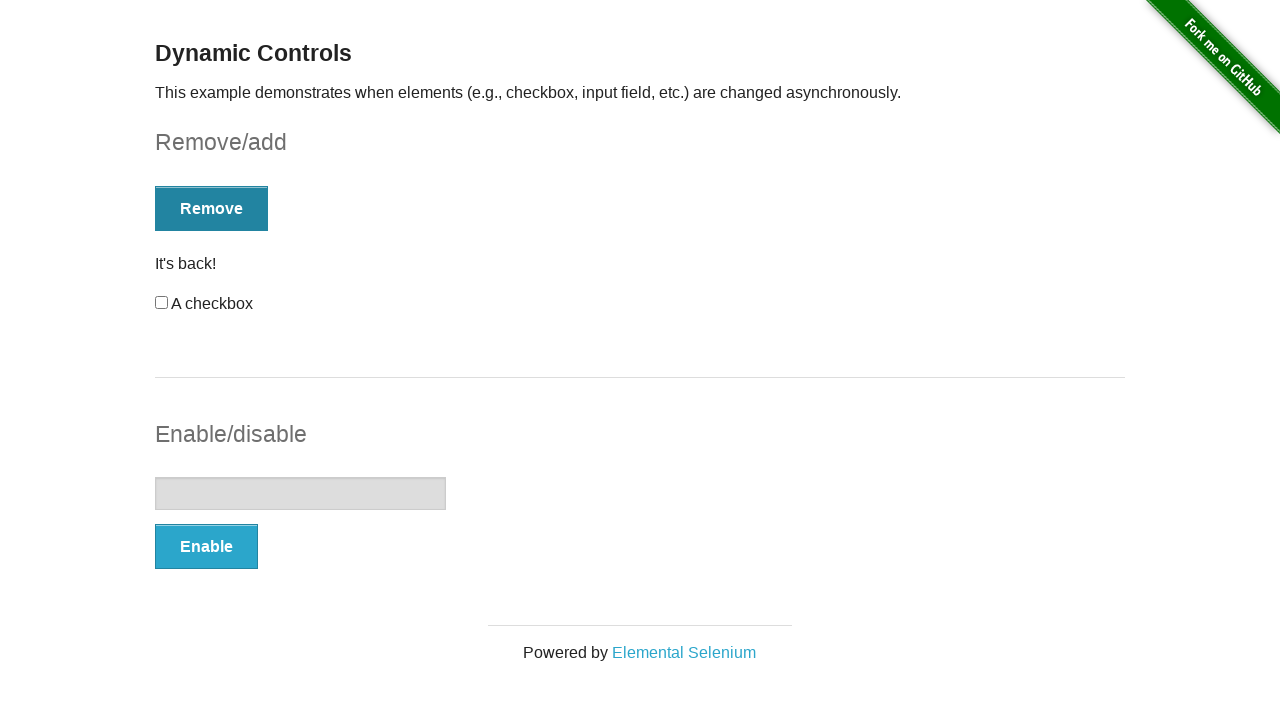

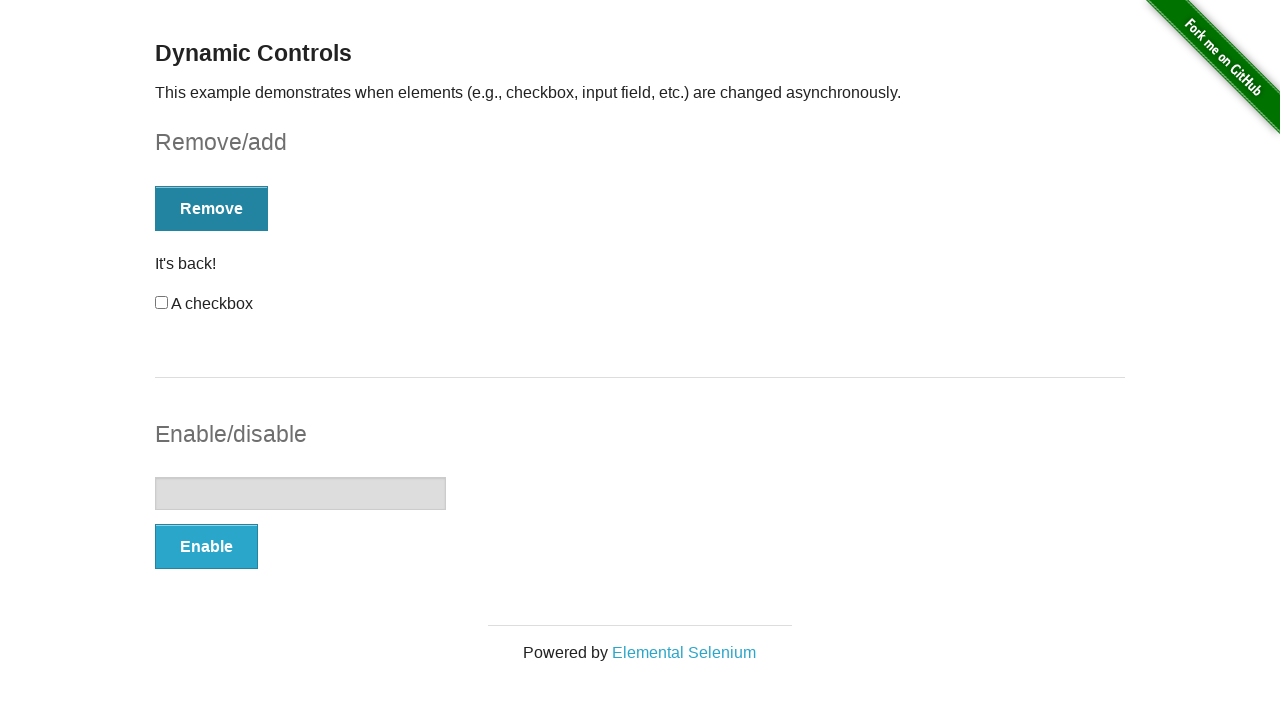